Navigates to Goodreads homepage and verifies that footer navigation links are present on the page

Starting URL: https://www.goodreads.com/

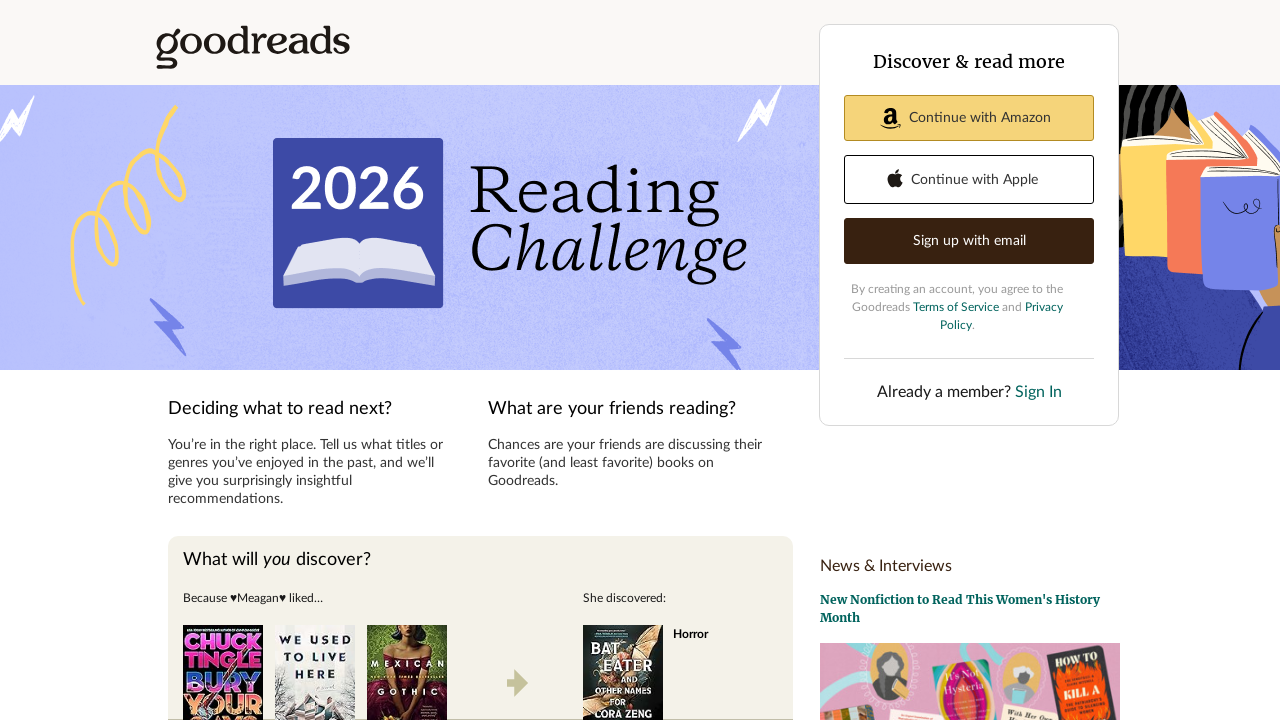

Navigated to Goodreads homepage
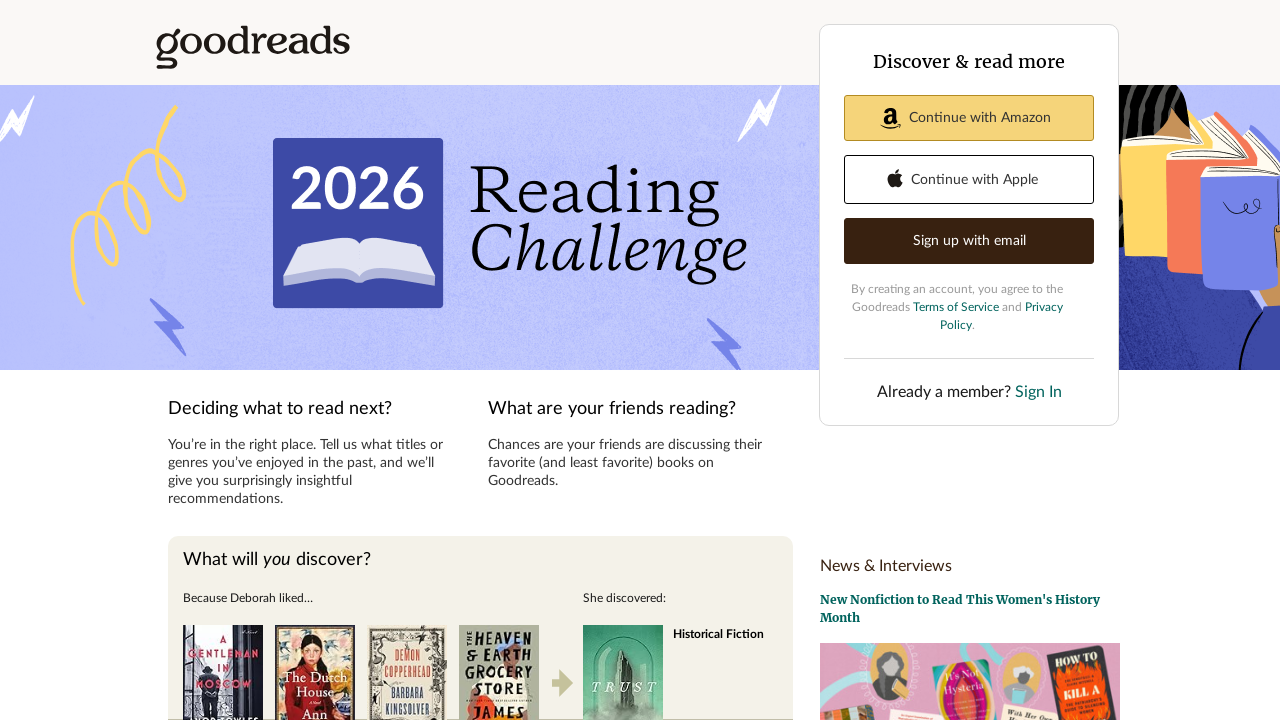

Footer navigation links loaded
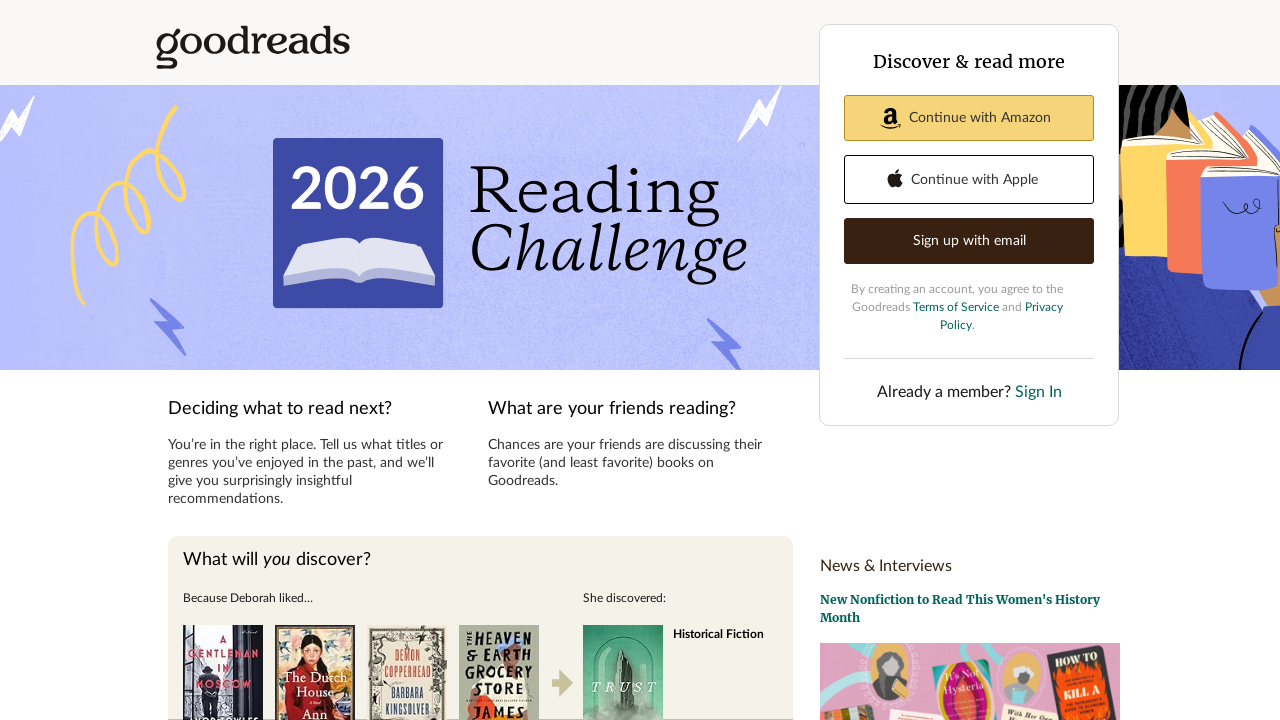

Verified 13 footer navigation links are present on the page
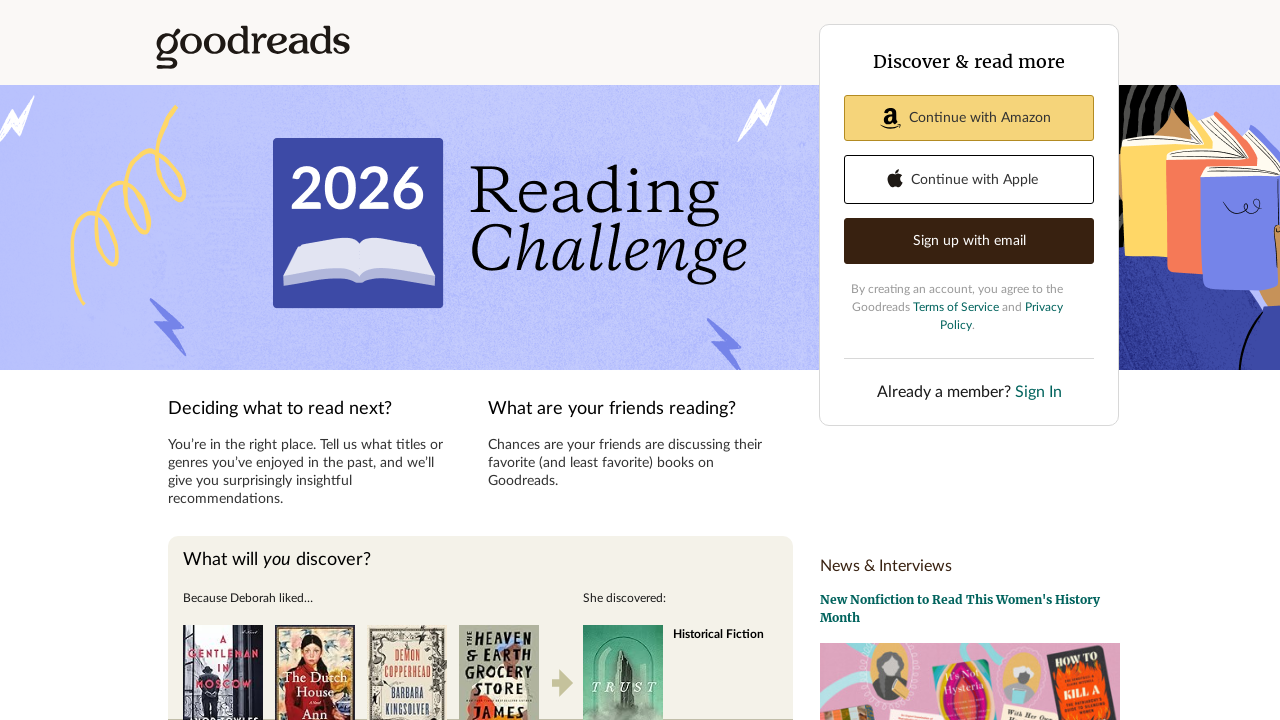

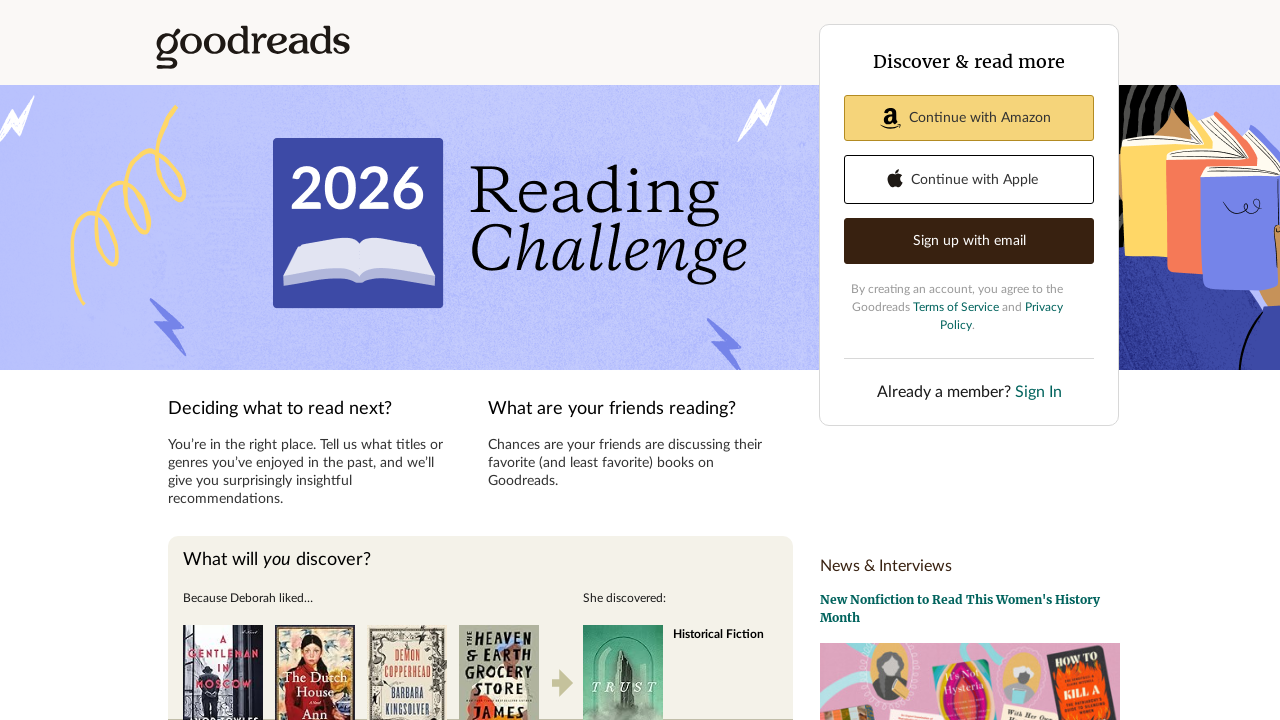